Tests JavaScript alert functionality by clicking a button that triggers an alert and accepting it

Starting URL: https://formy-project.herokuapp.com/switch-window

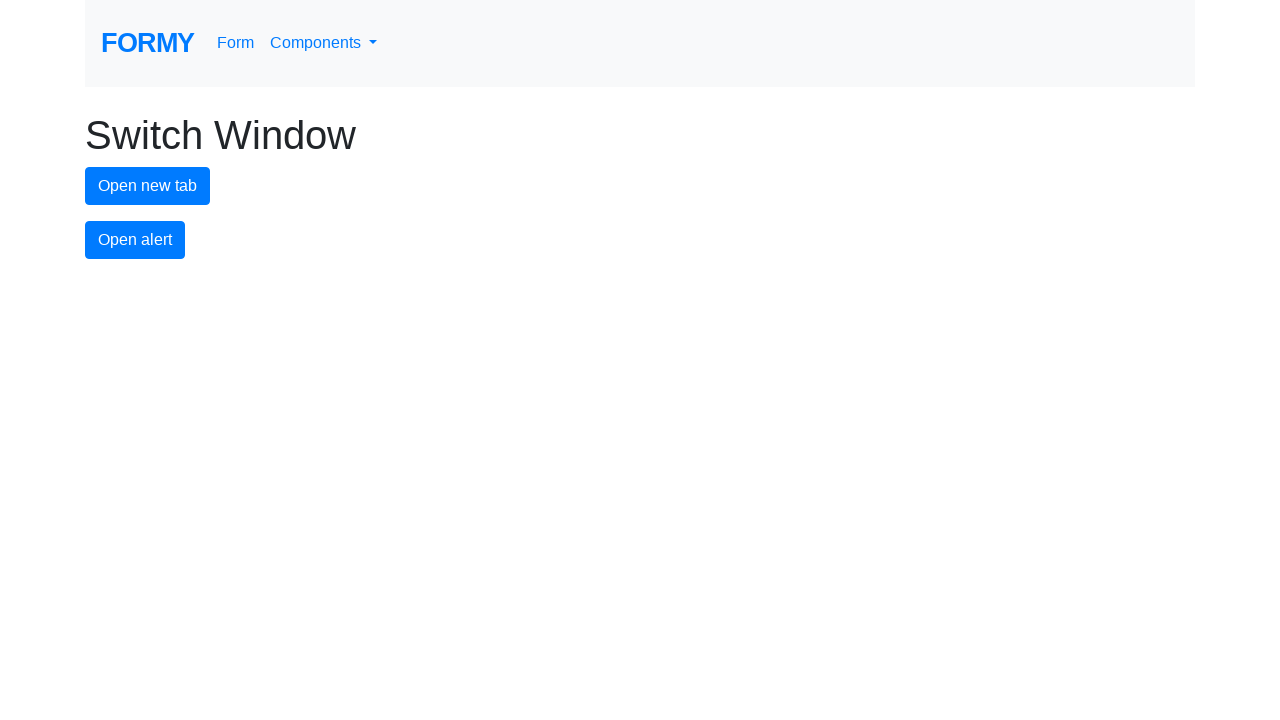

Set up dialog handler to accept alerts
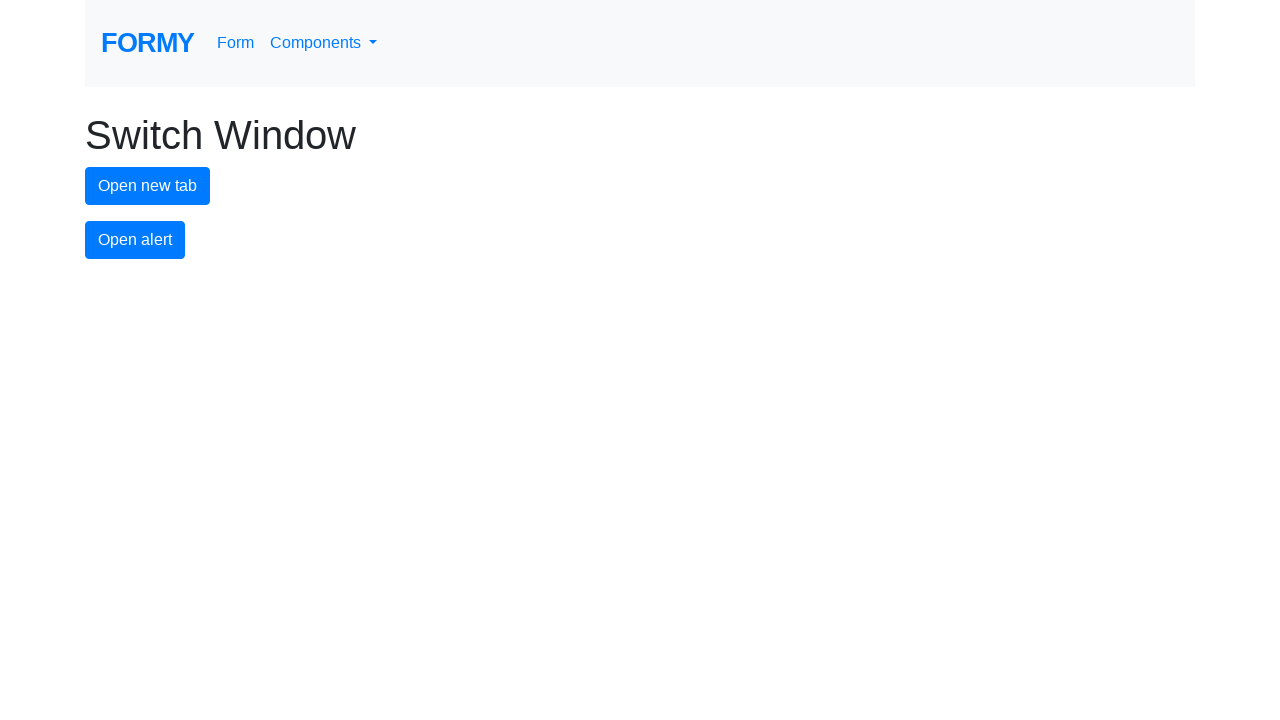

Clicked alert button to trigger JavaScript alert at (135, 240) on #alert-button
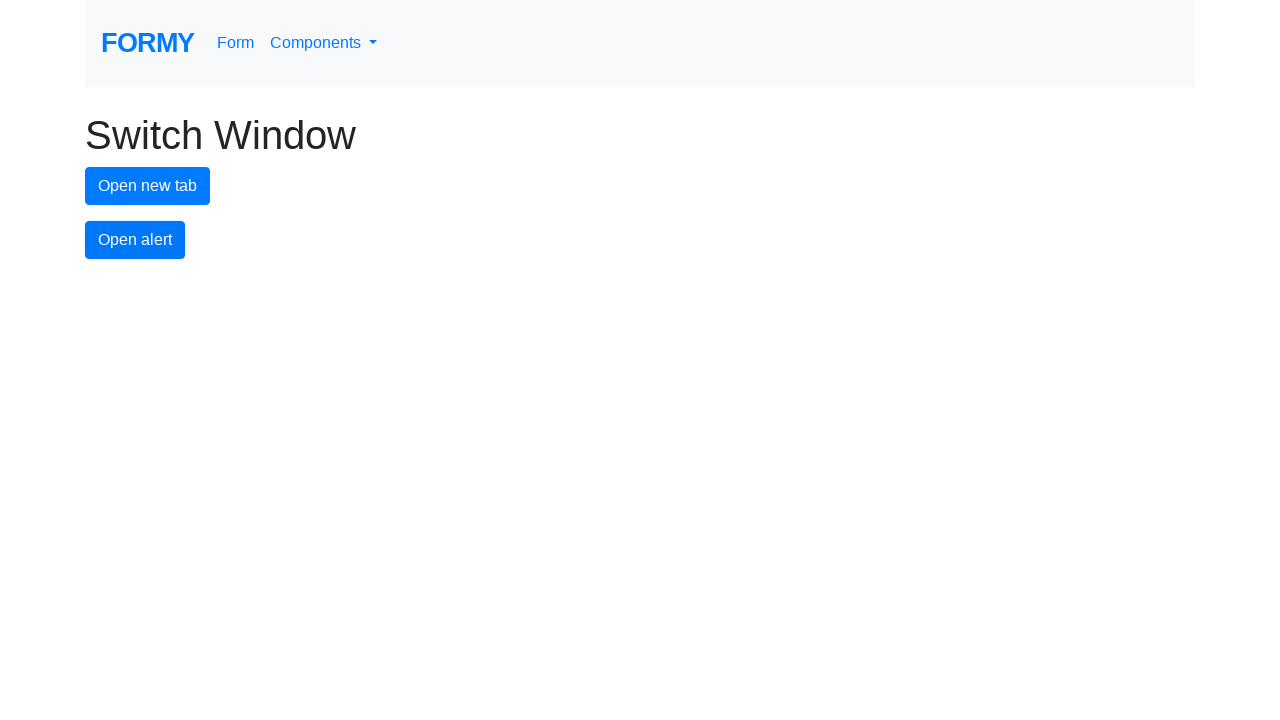

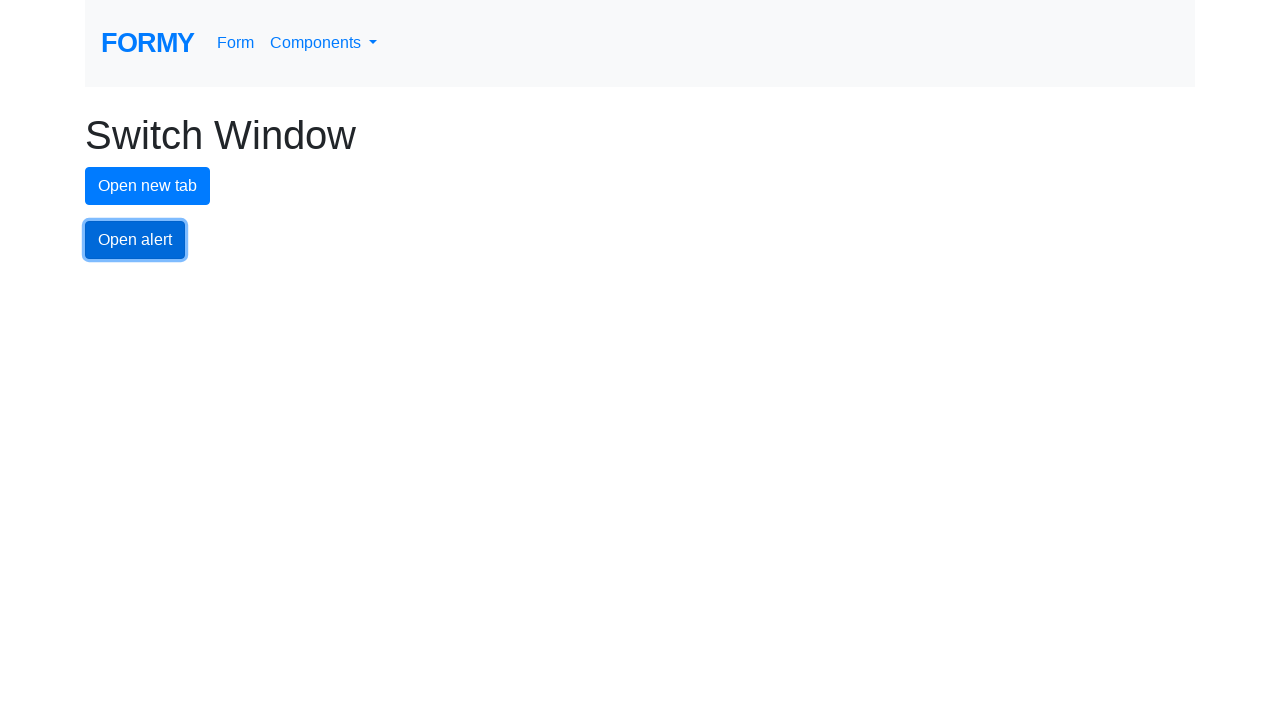